Navigates to OrangeHRM free trial page and selects a country from the dropdown menu

Starting URL: https://www.orangehrm.com/30-day-free-trial

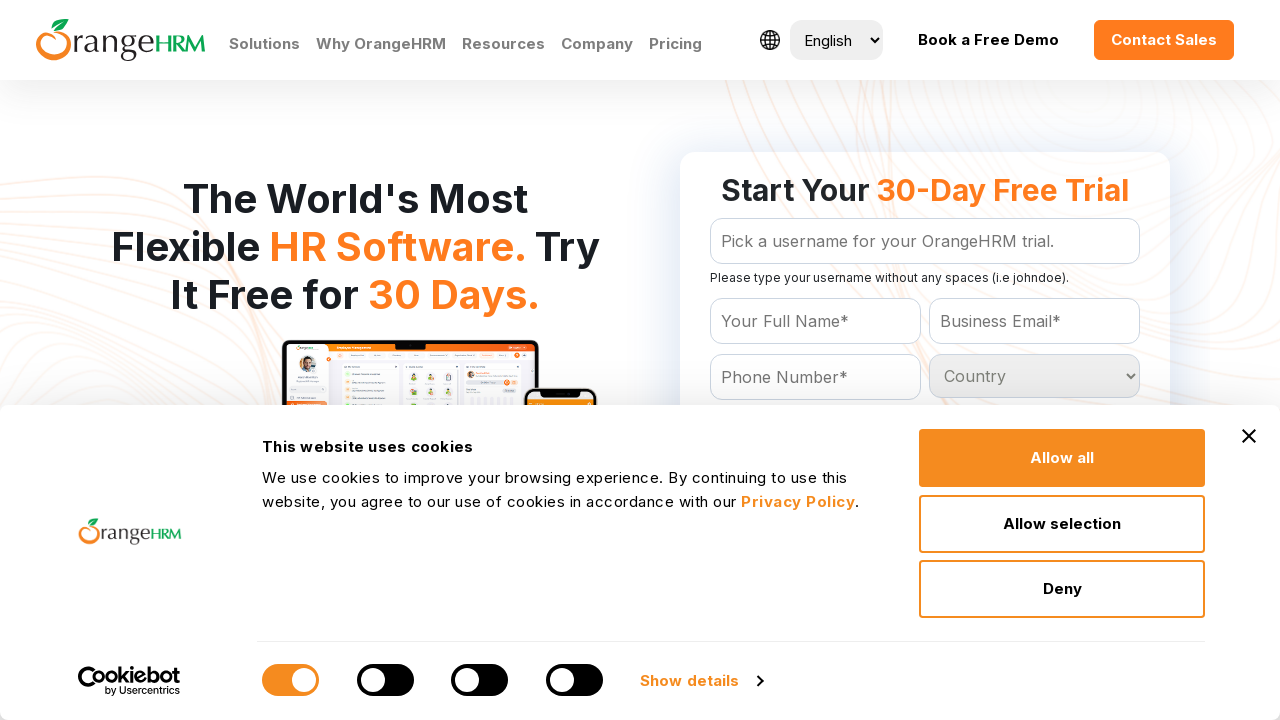

Navigated to OrangeHRM 30-day free trial page
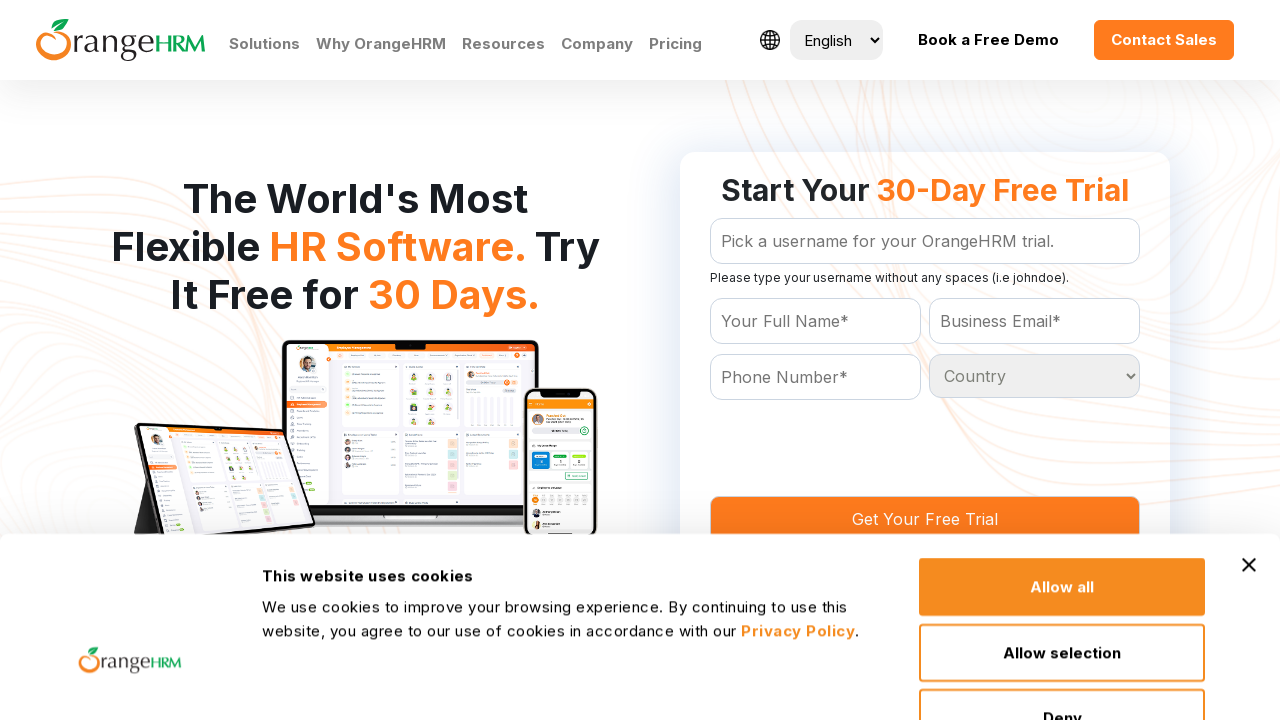

Located country dropdown element
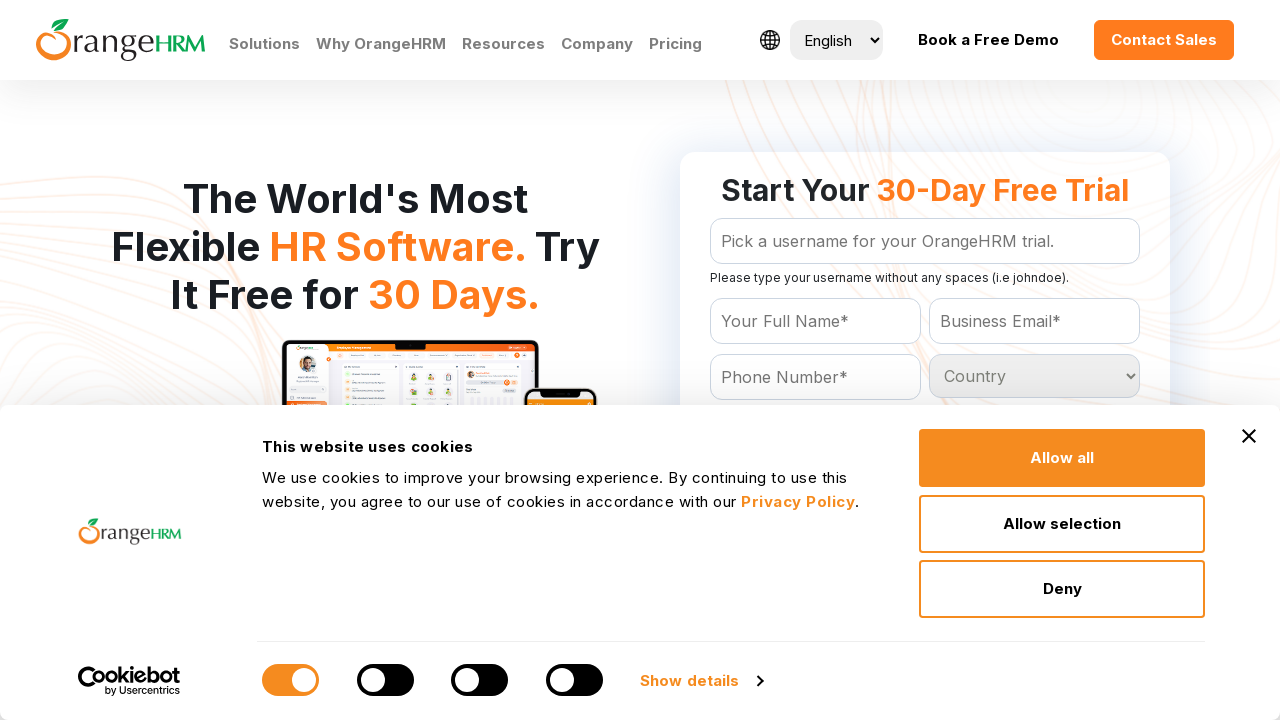

Selected 'India' from country dropdown menu on #Form_getForm_Country
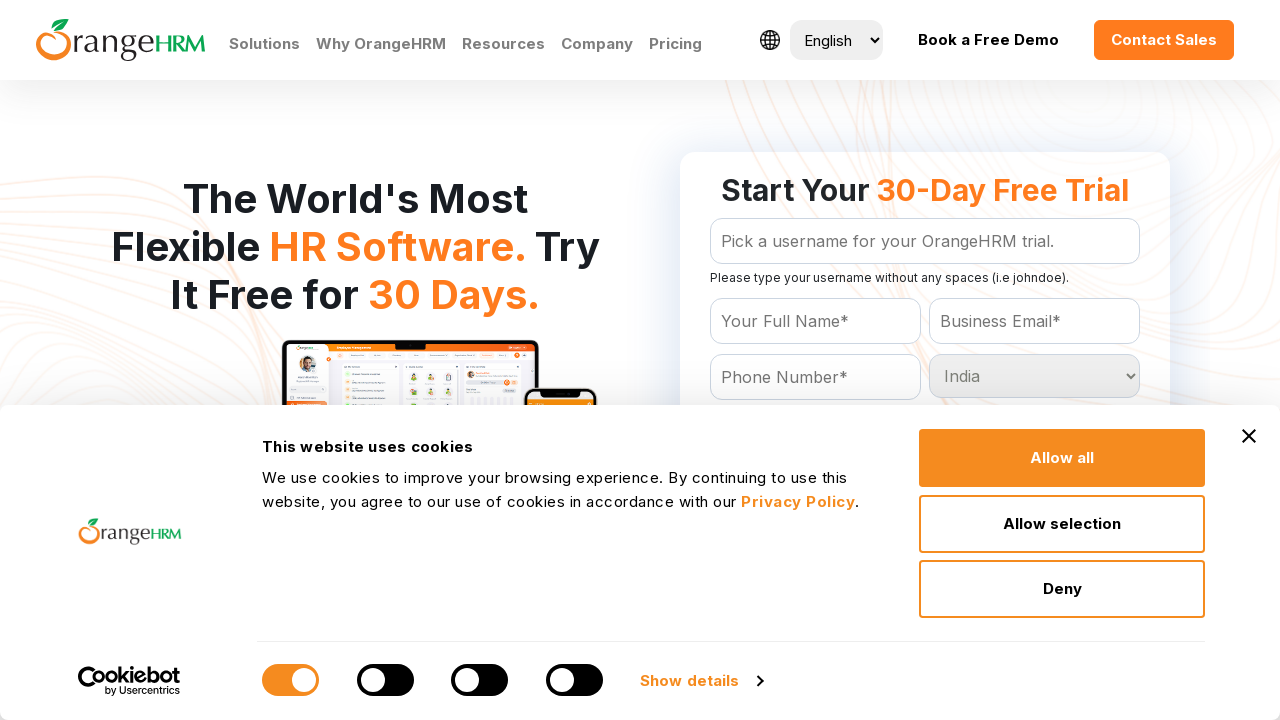

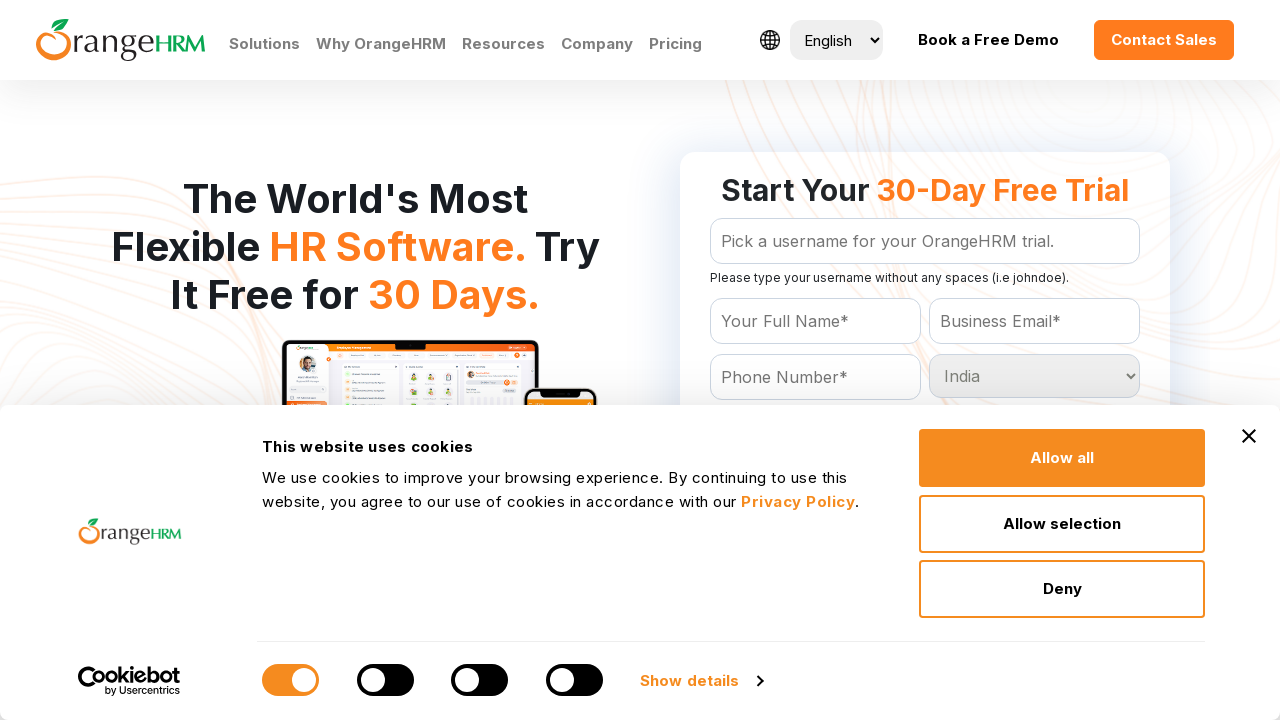